Tests drag-and-drop functionality on the jQuery UI droppable demo page by dragging an element and dropping it onto a target area within an iframe.

Starting URL: https://jqueryui.com/droppable/

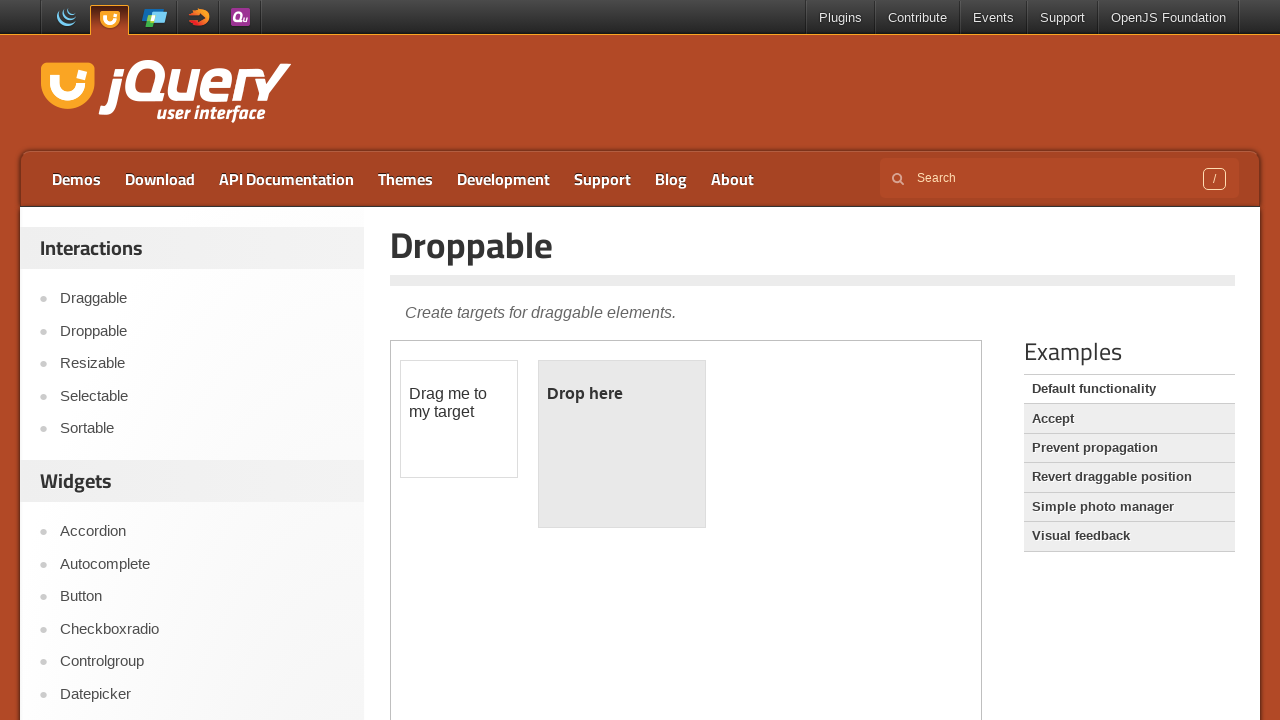

Located the demo iframe containing drag and drop elements
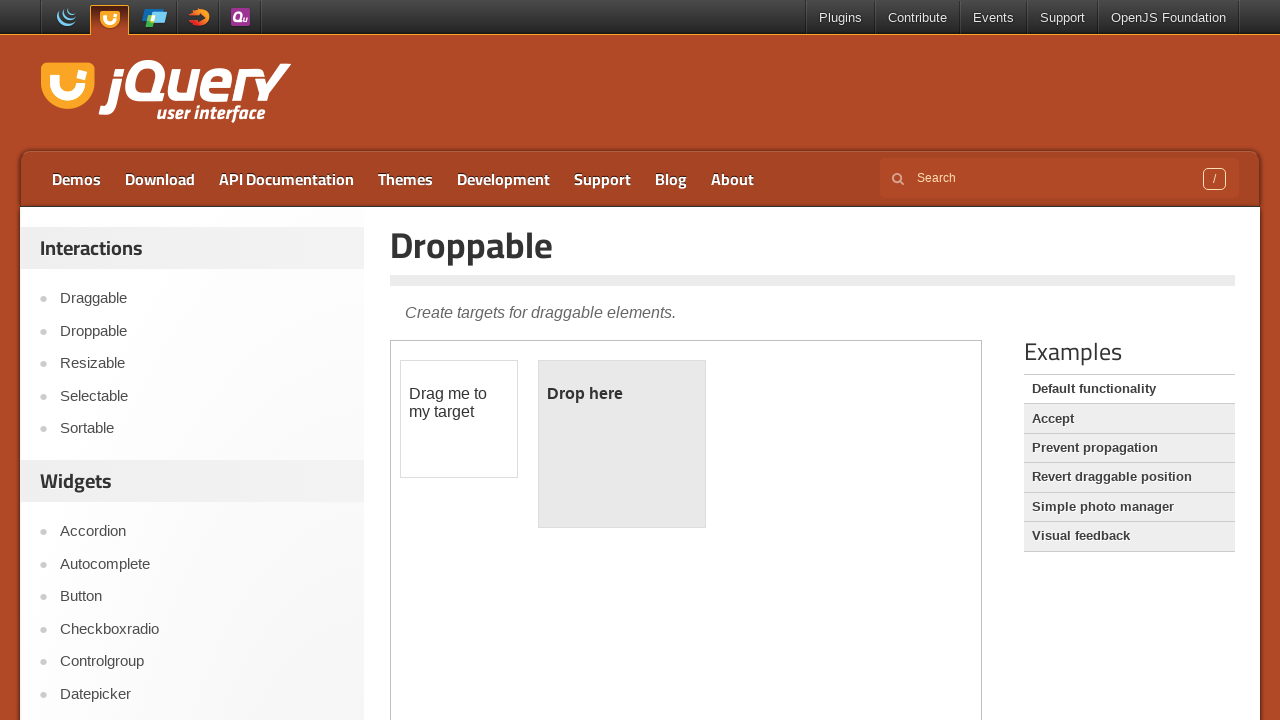

Located the draggable element
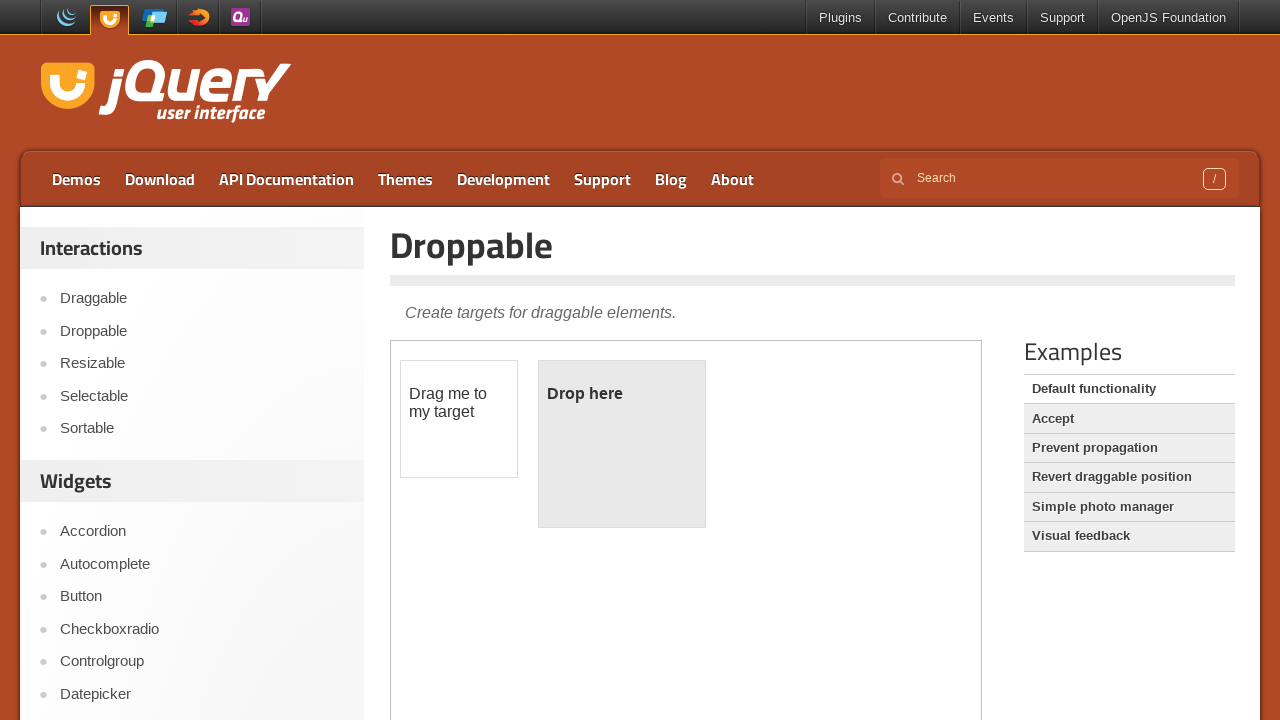

Located the droppable target element
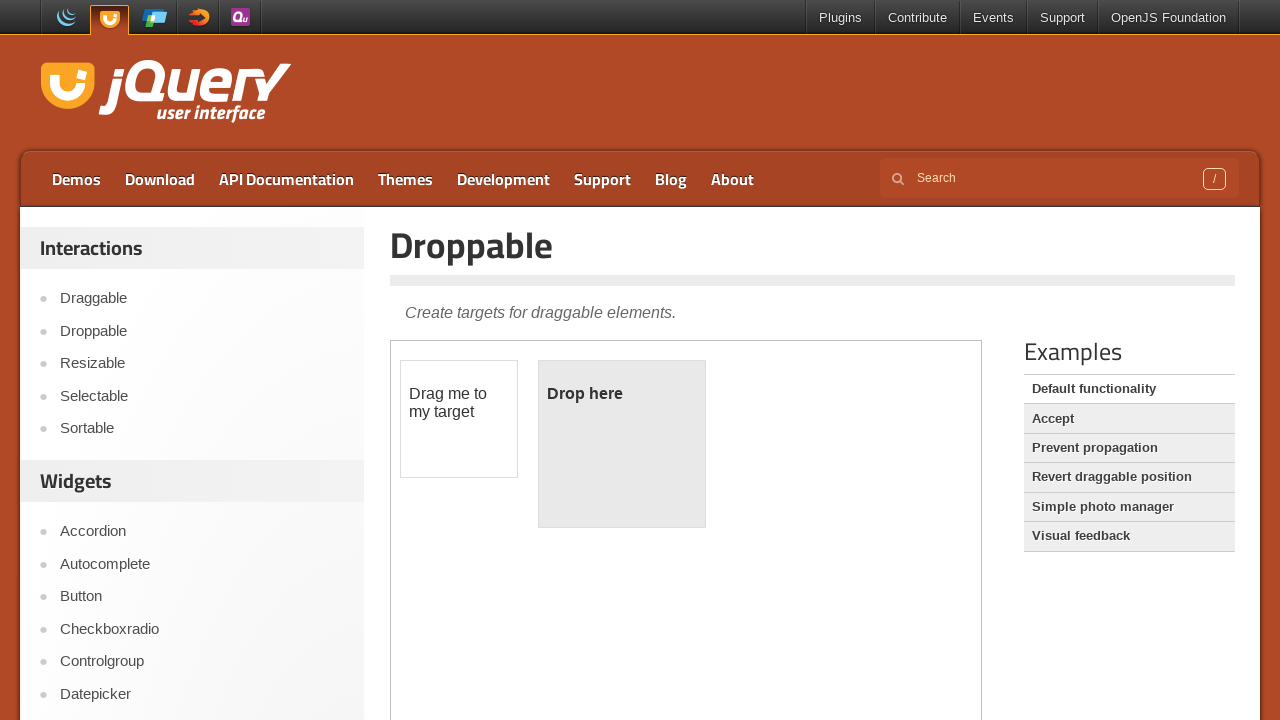

Dragged the draggable element onto the droppable target at (622, 444)
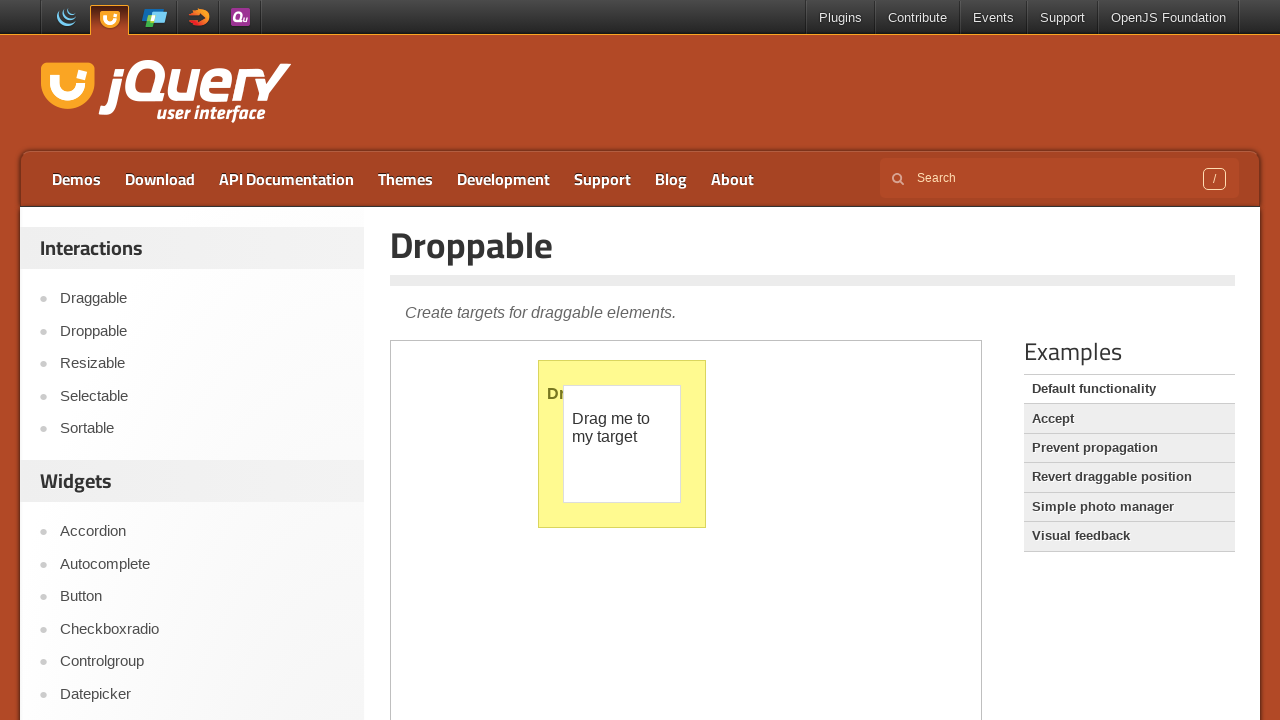

Verified drop was successful - droppable element now highlighted
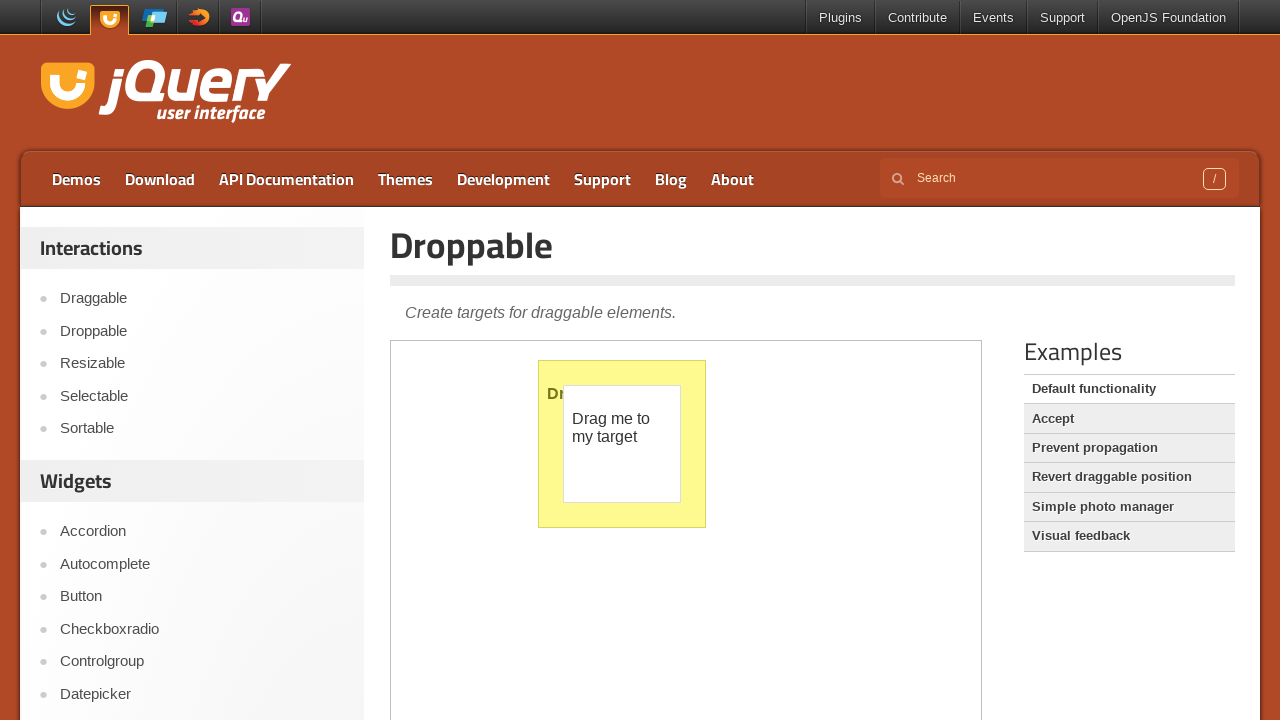

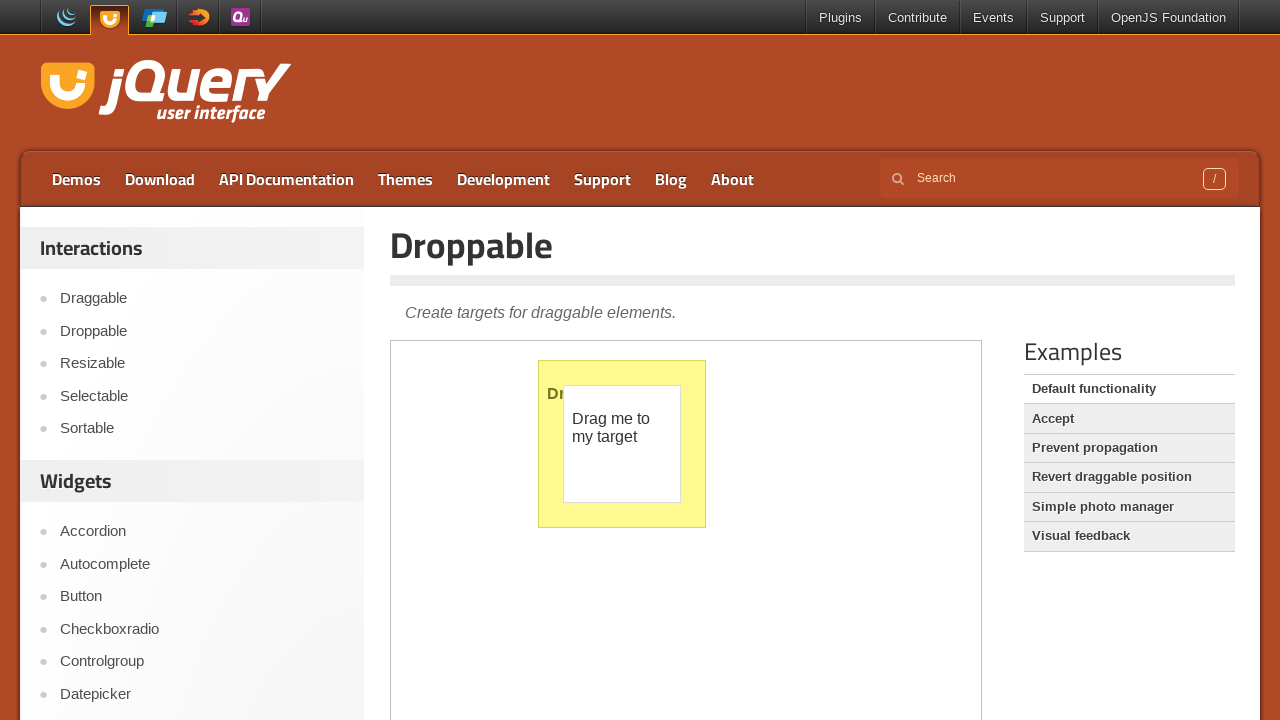